Tests entering a mobile number in the practice form

Starting URL: https://demoqa.com

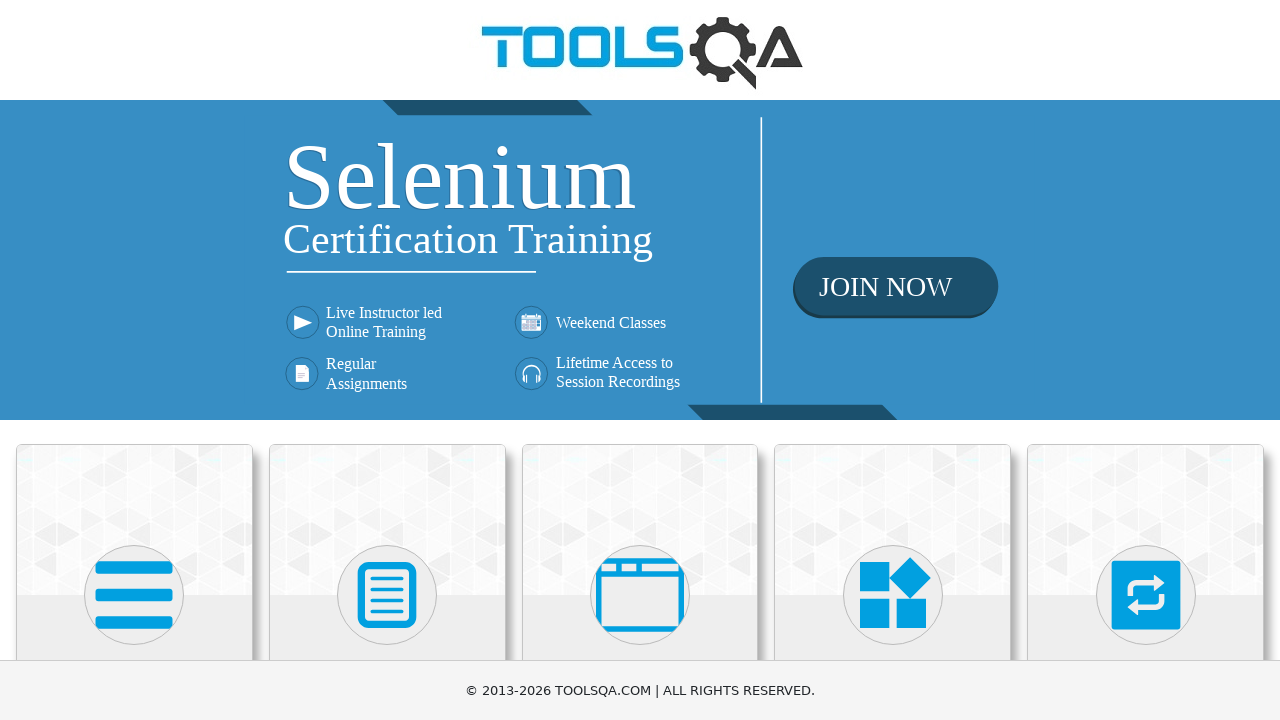

Clicked on Forms heading to navigate to forms section at (387, 360) on internal:role=heading[name="Forms"i]
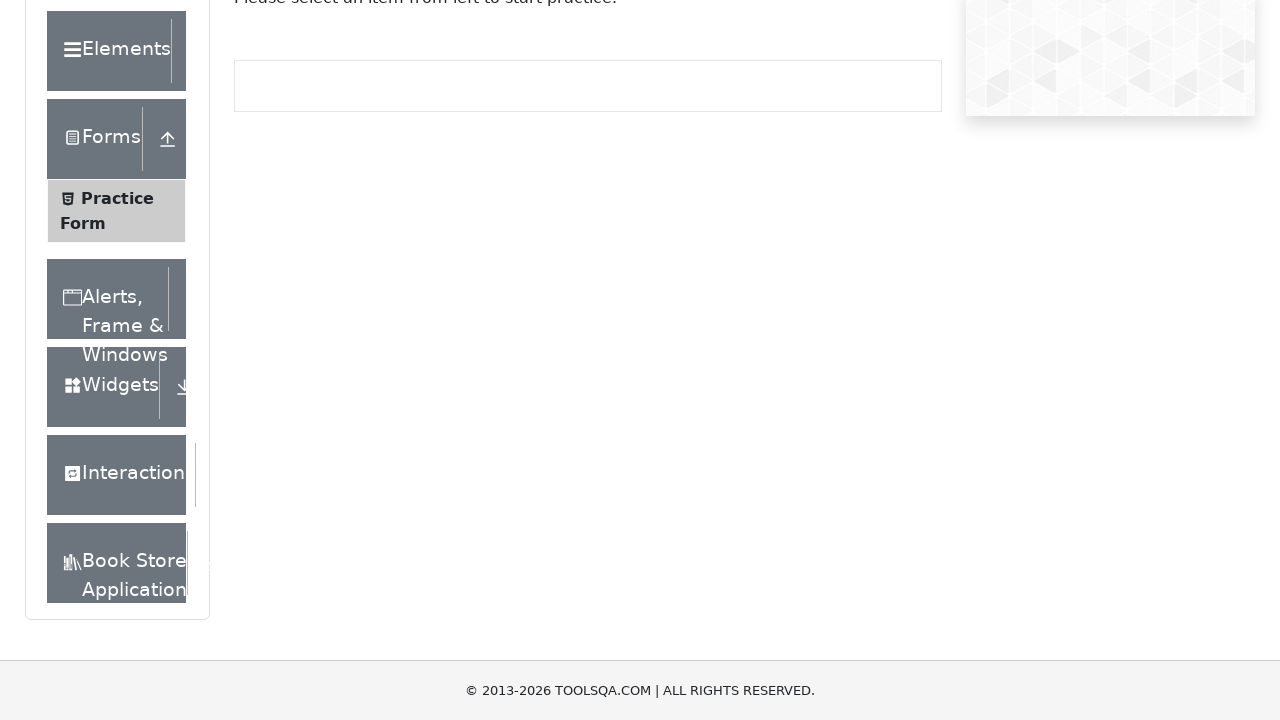

Clicked on Practice Form link at (117, 336) on internal:text="Practice Form"i
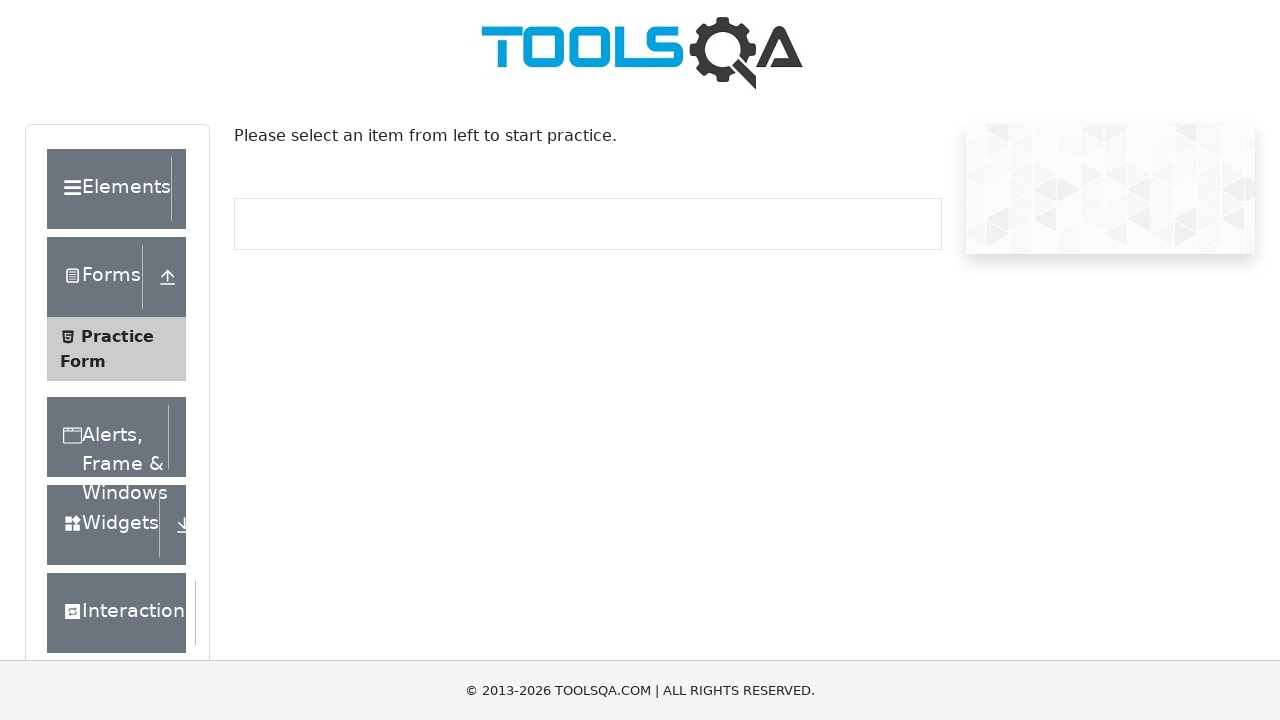

Clicked on Mobile Number input field at (679, 400) on internal:attr=[placeholder="Mobile Number"i]
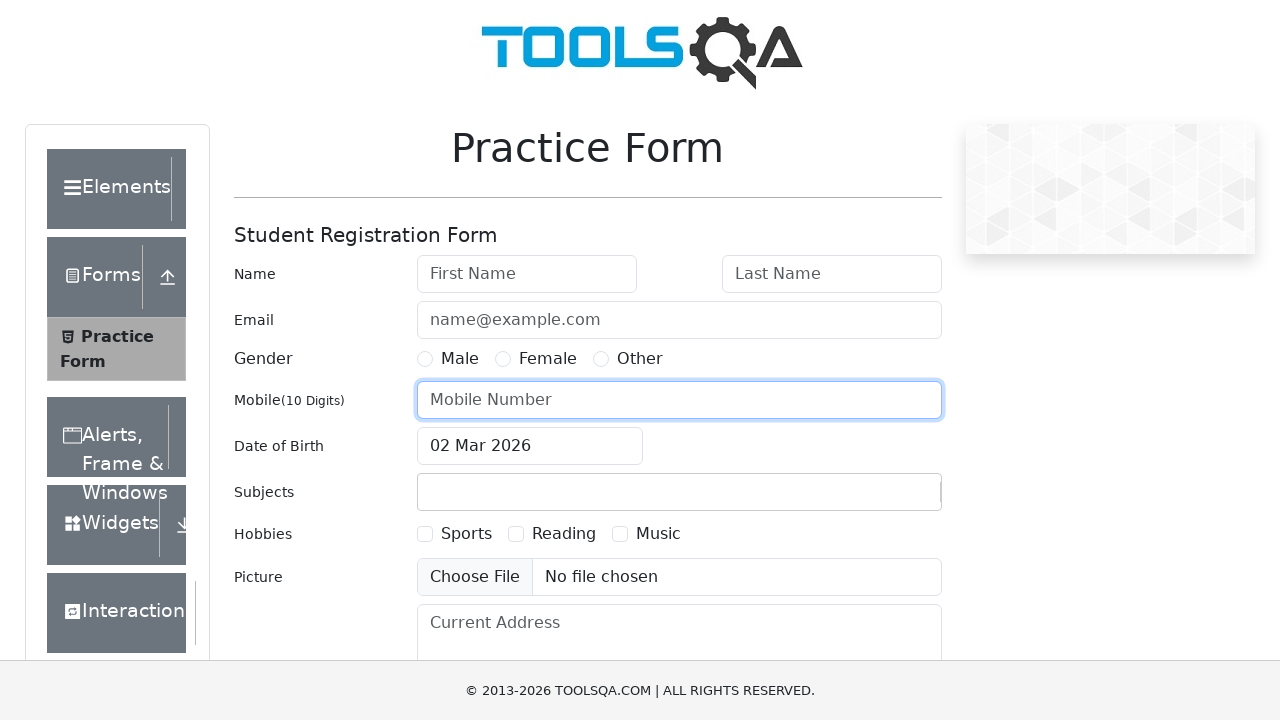

Entered mobile number '1234567891' in the Mobile Number field on internal:attr=[placeholder="Mobile Number"i]
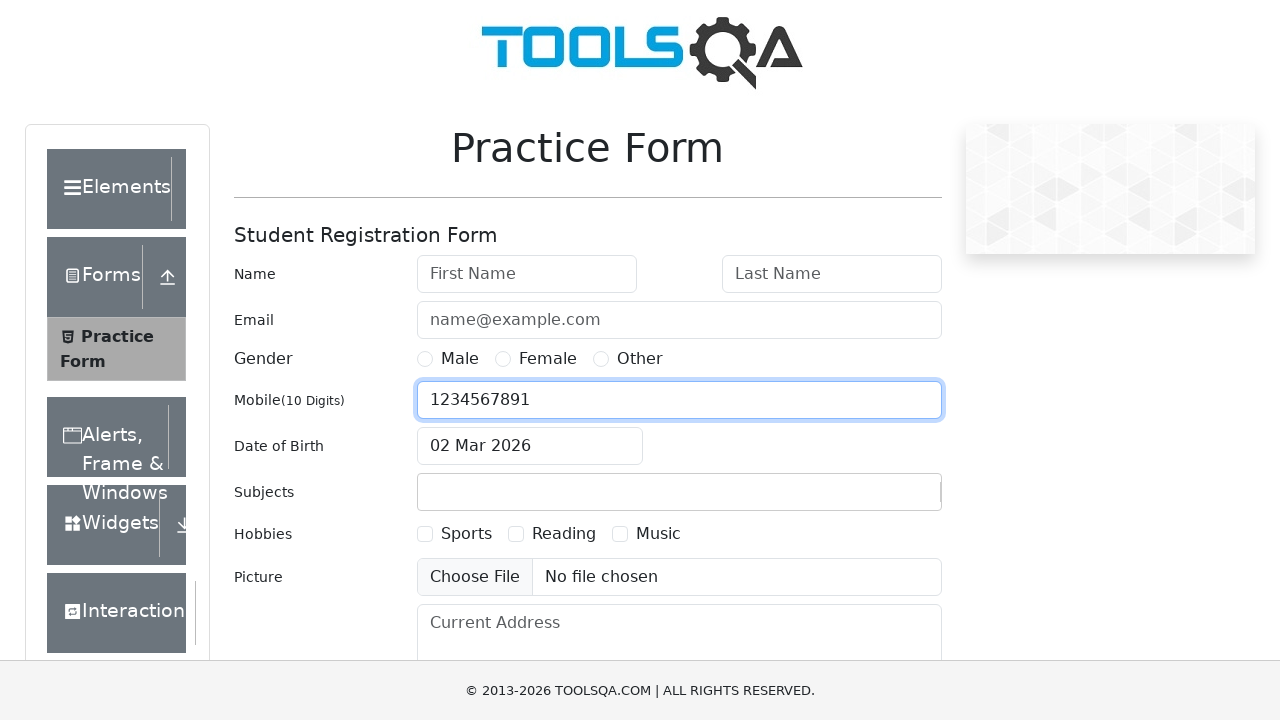

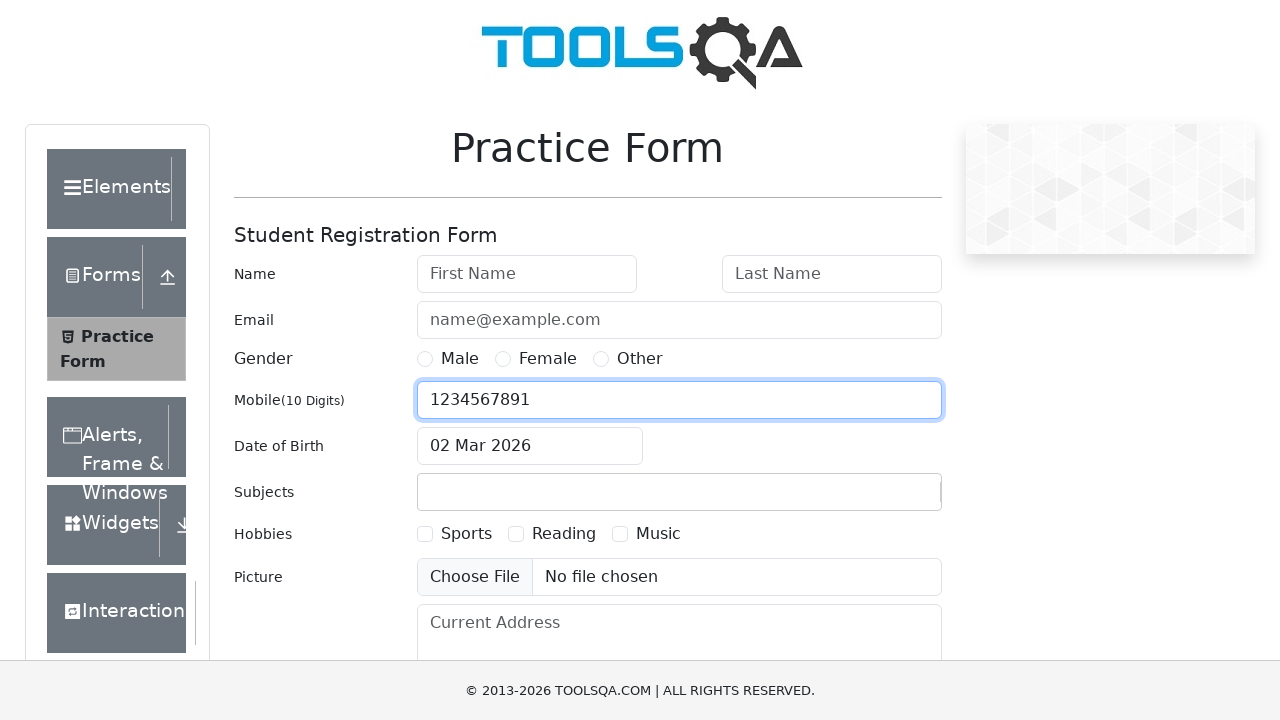